Tests drag and drop functionality on jQueryUI demo page by dragging an element to a target drop zone and verifying the drop was successful

Starting URL: https://jqueryui.com/droppable/

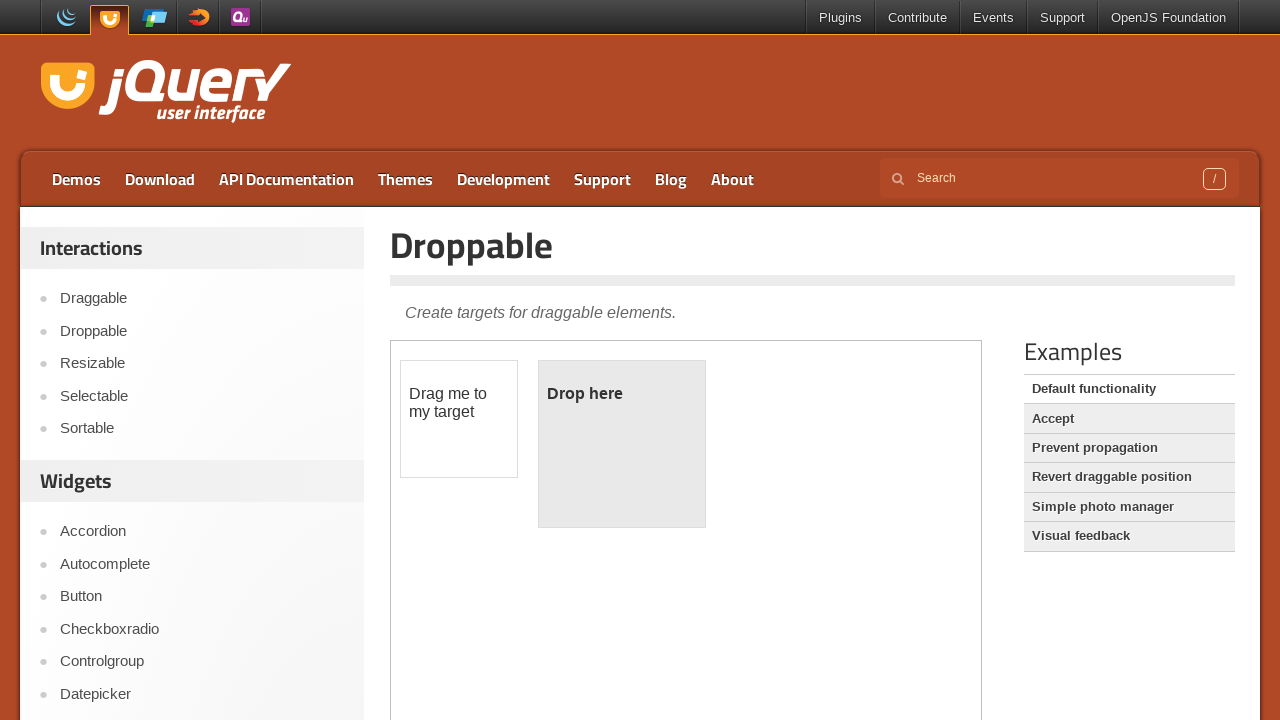

Located and switched to demo iframe
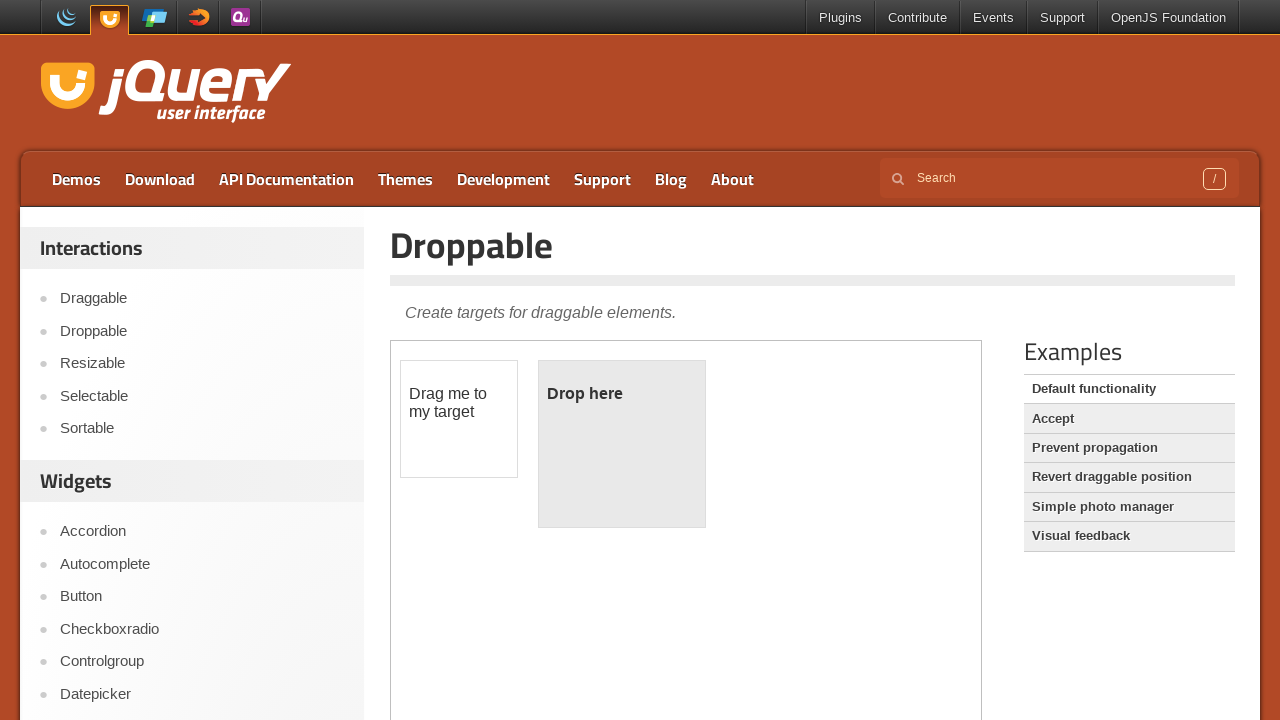

Located source element with text 'Drag me to my target'
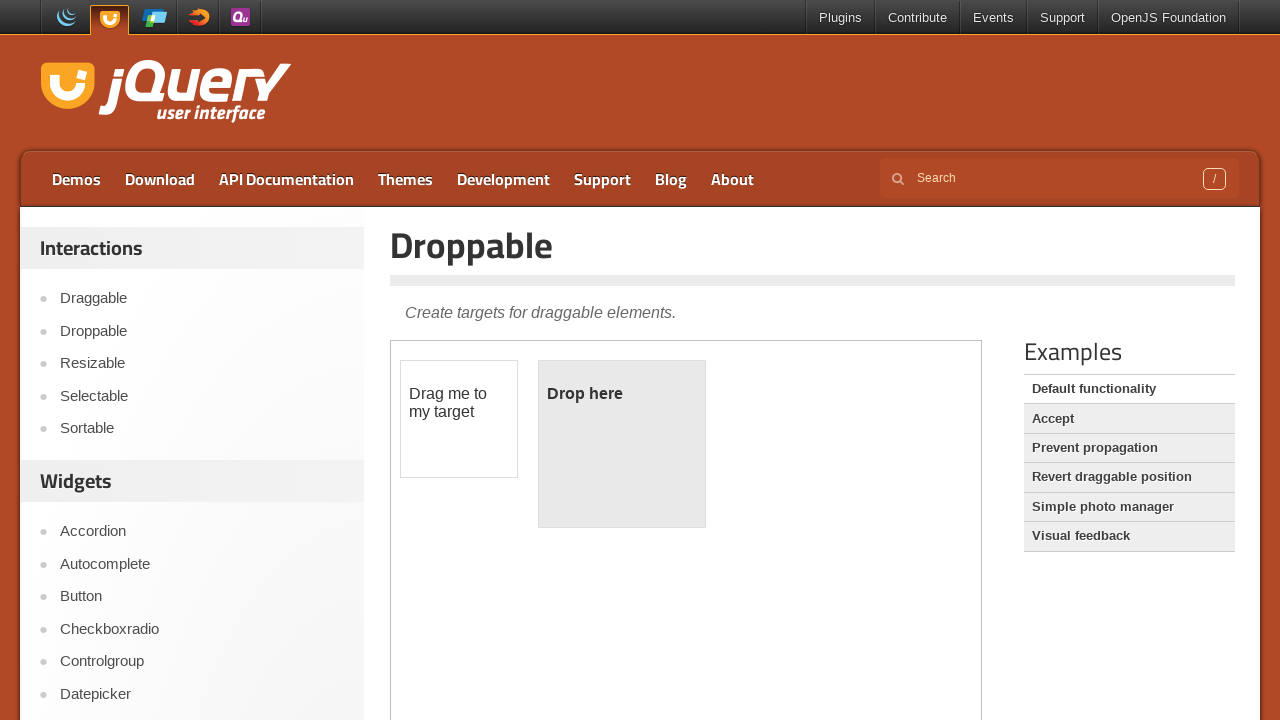

Located destination drop zone with id 'droppable'
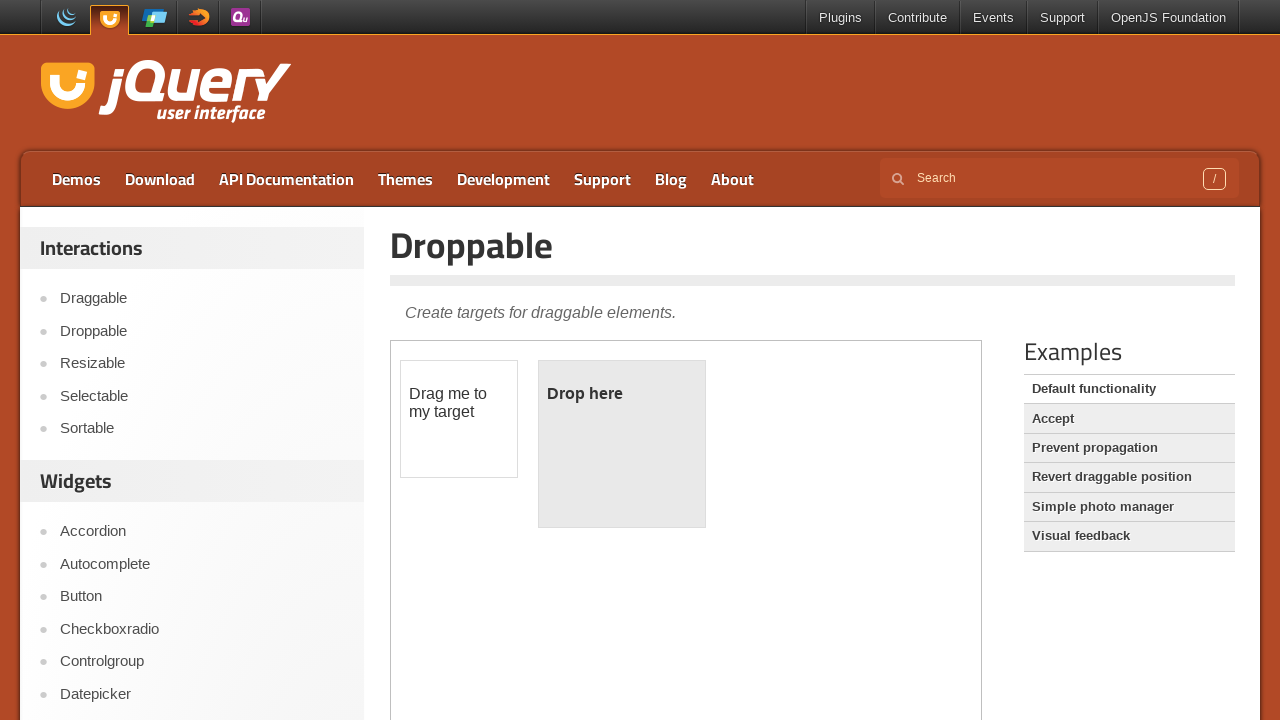

Performed drag and drop of source element to destination drop zone at (622, 444)
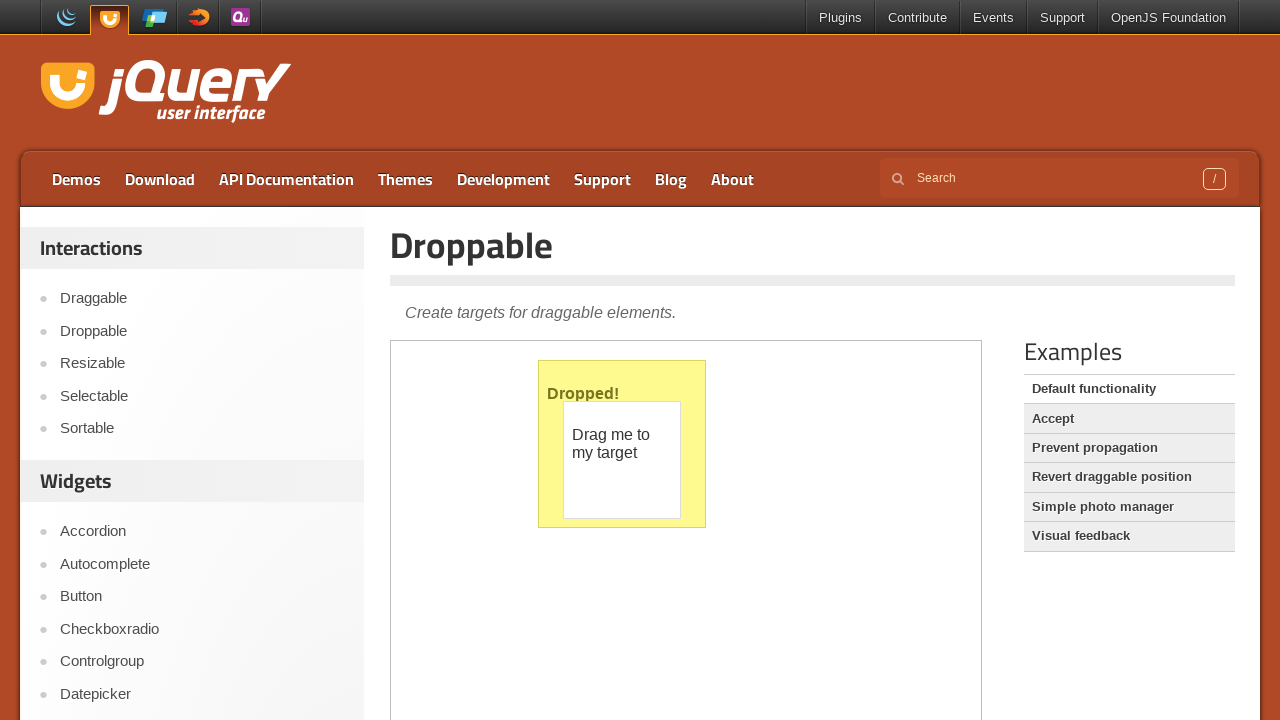

Verified drop was successful - 'Dropped!' text appeared
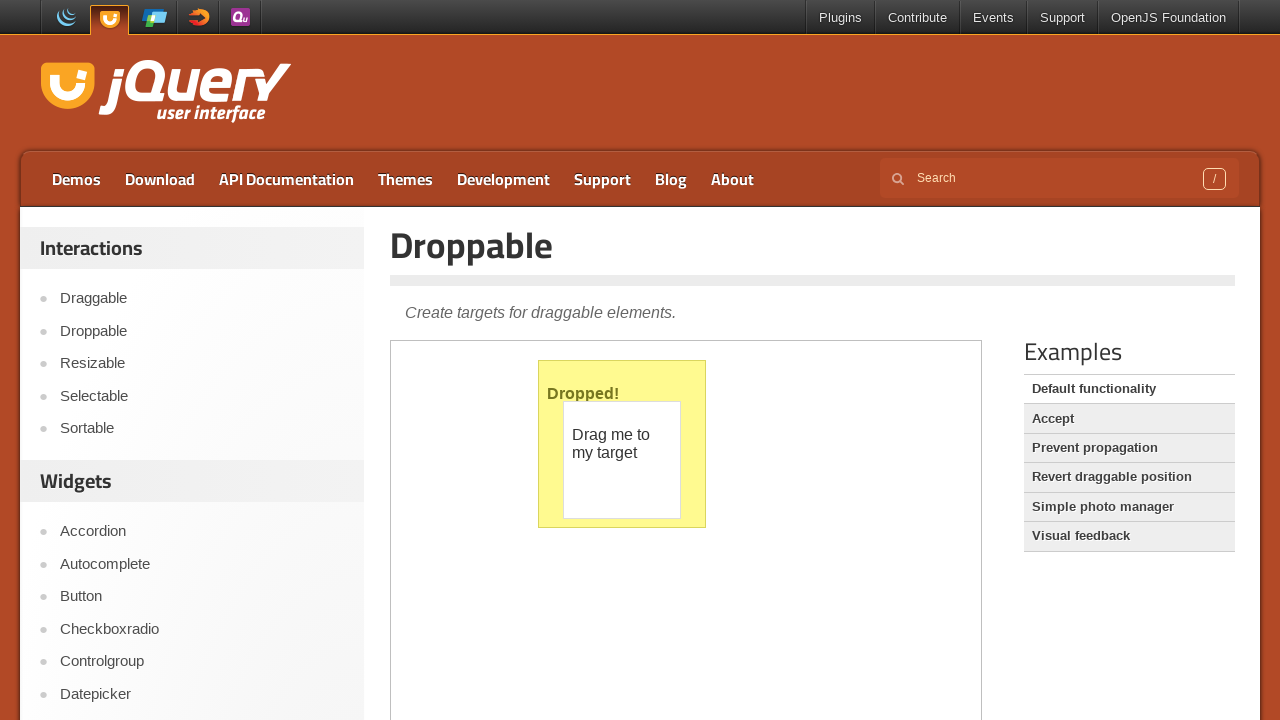

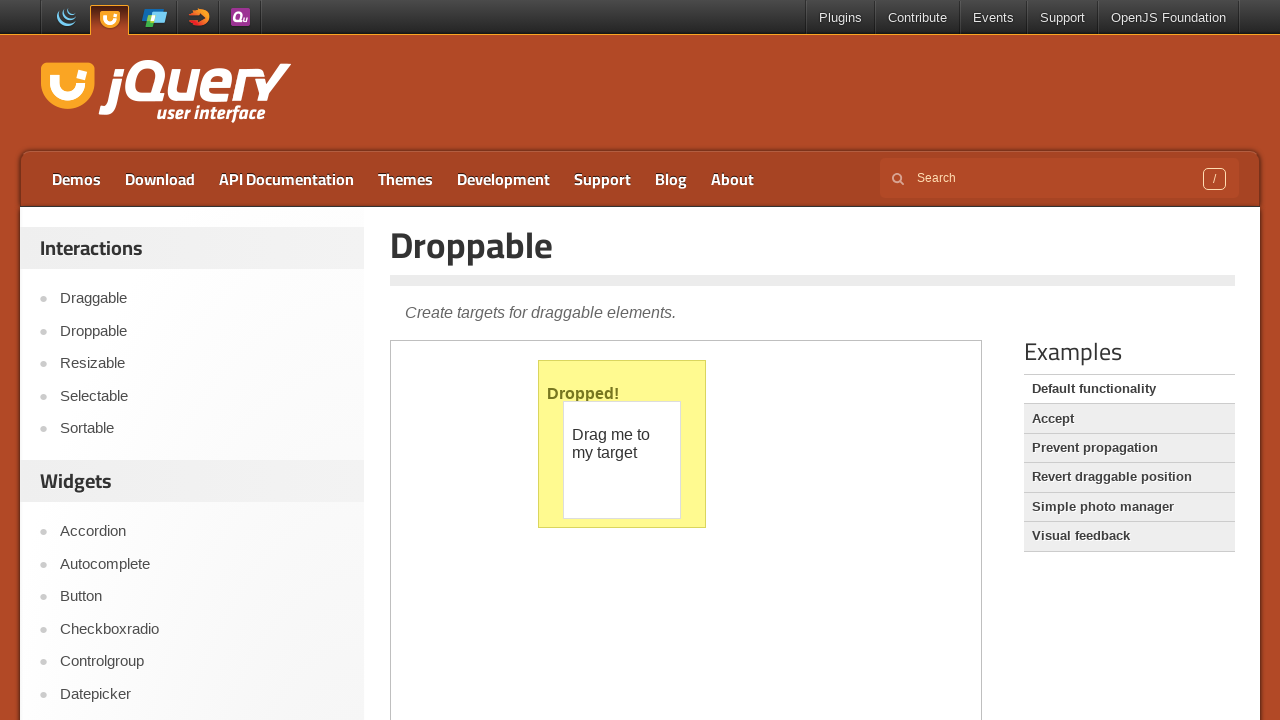